Navigates to the Playwright documentation homepage

Starting URL: https://playwright.dev/

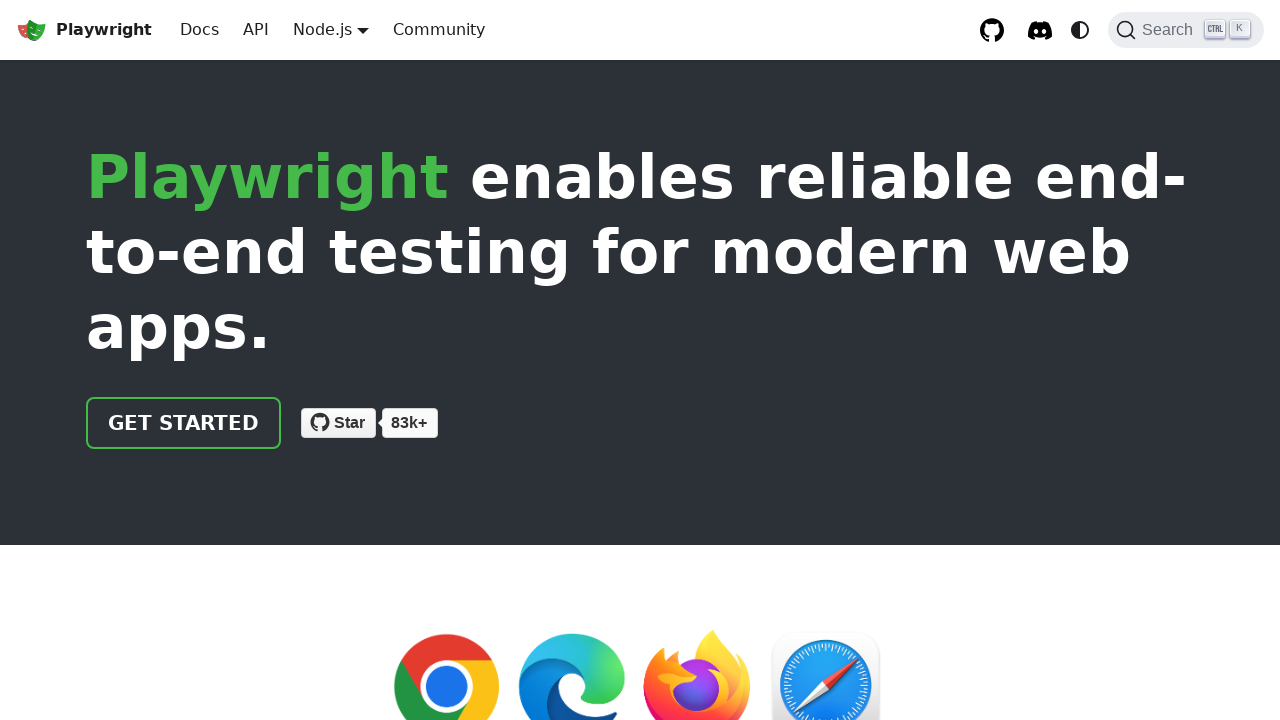

Located the first name input field
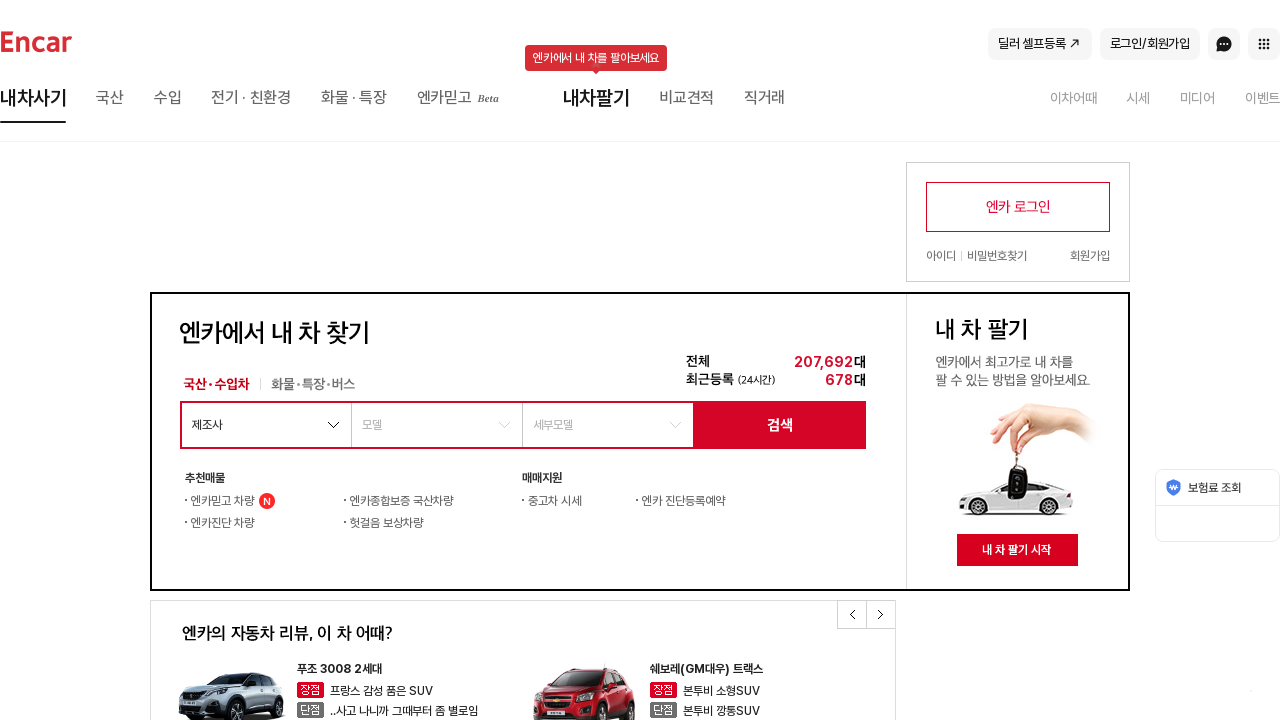

Verified that first name field is visible
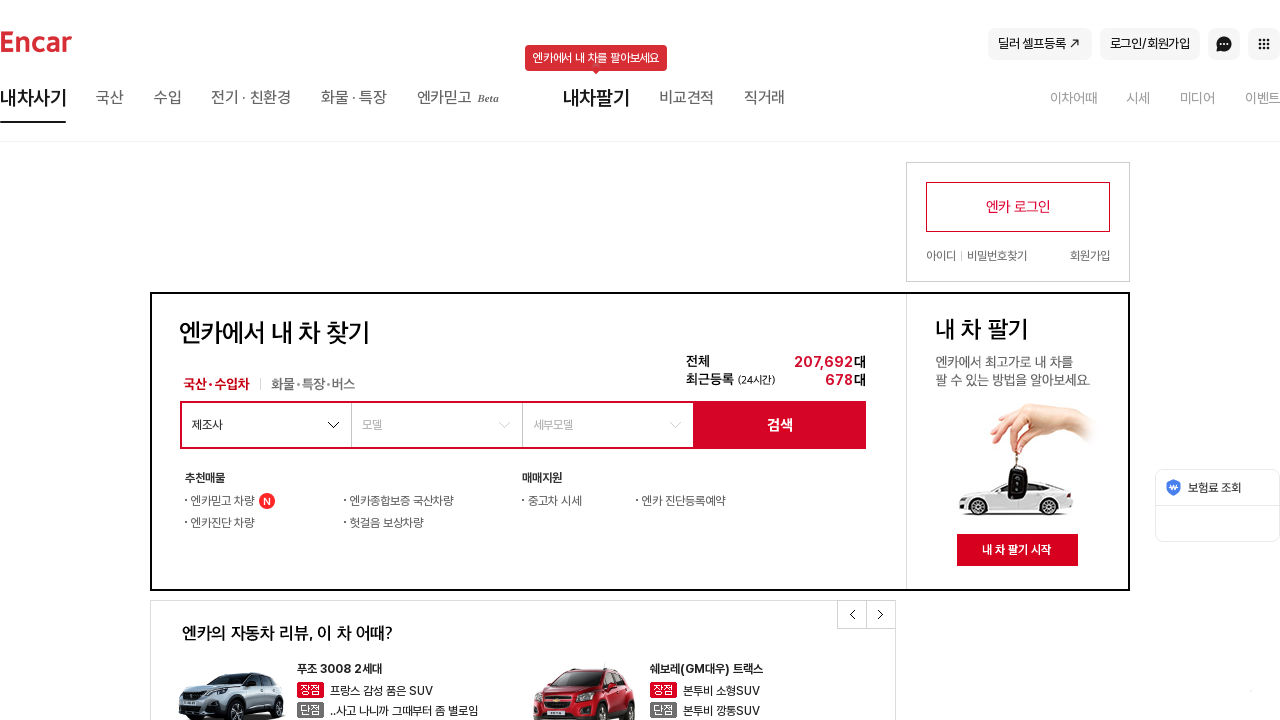

Printed first name field visibility status
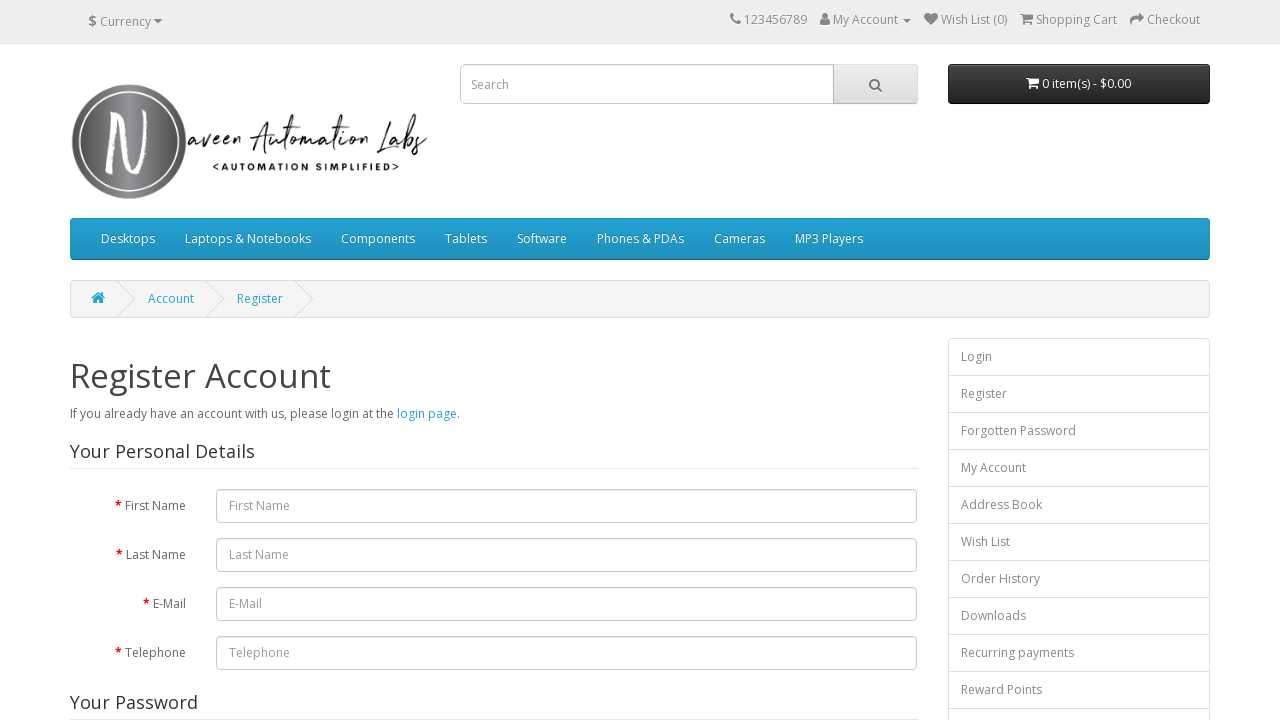

Located non-existent element '#input-firstname11'
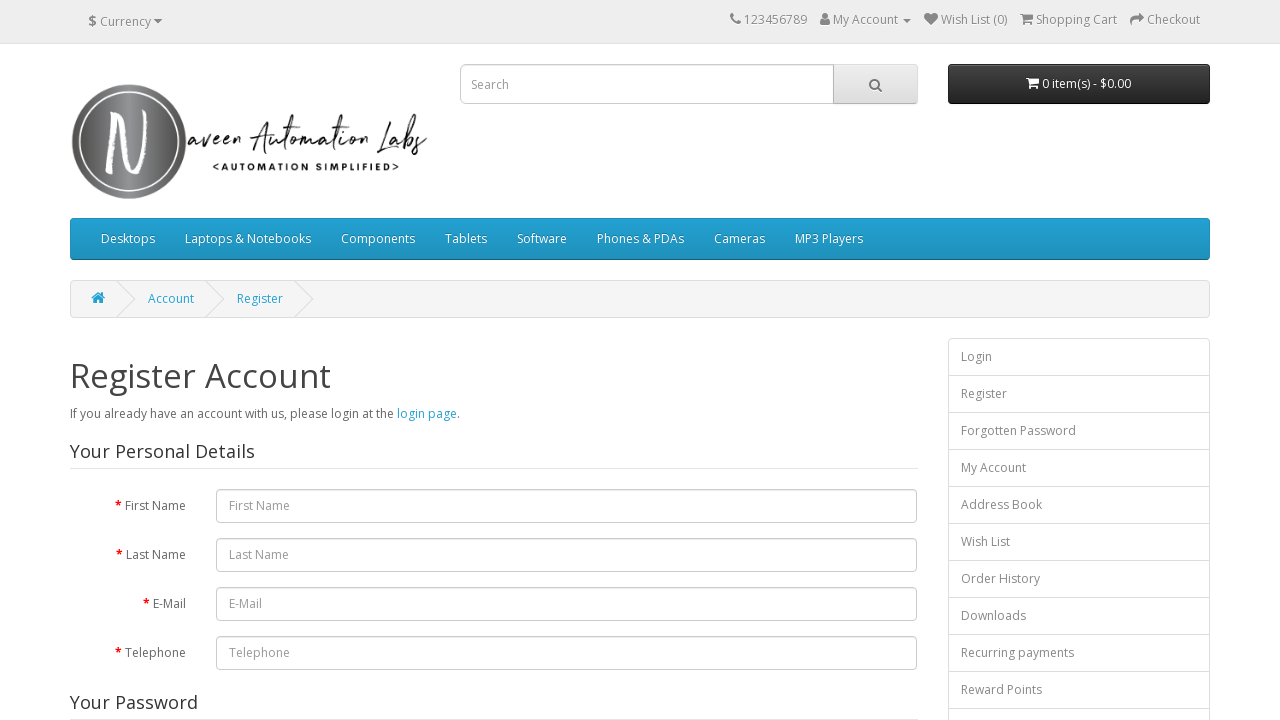

Non-existent element was not found or is not visible - FAIL
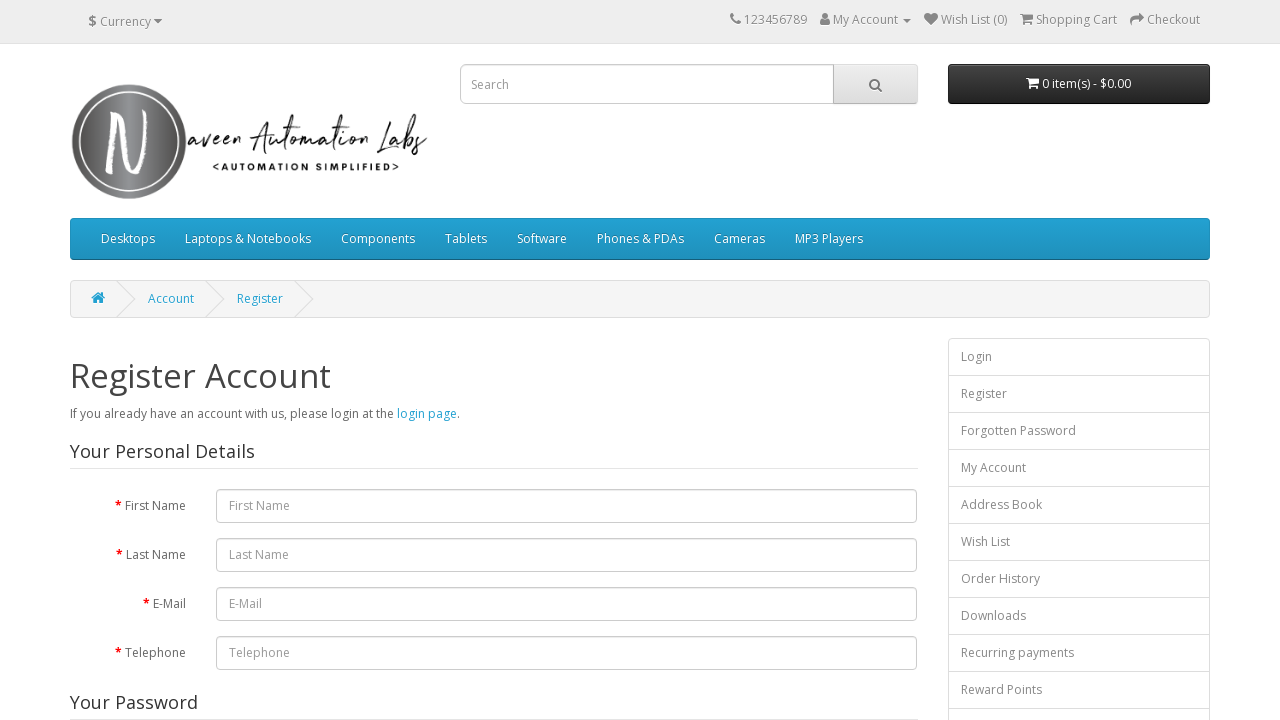

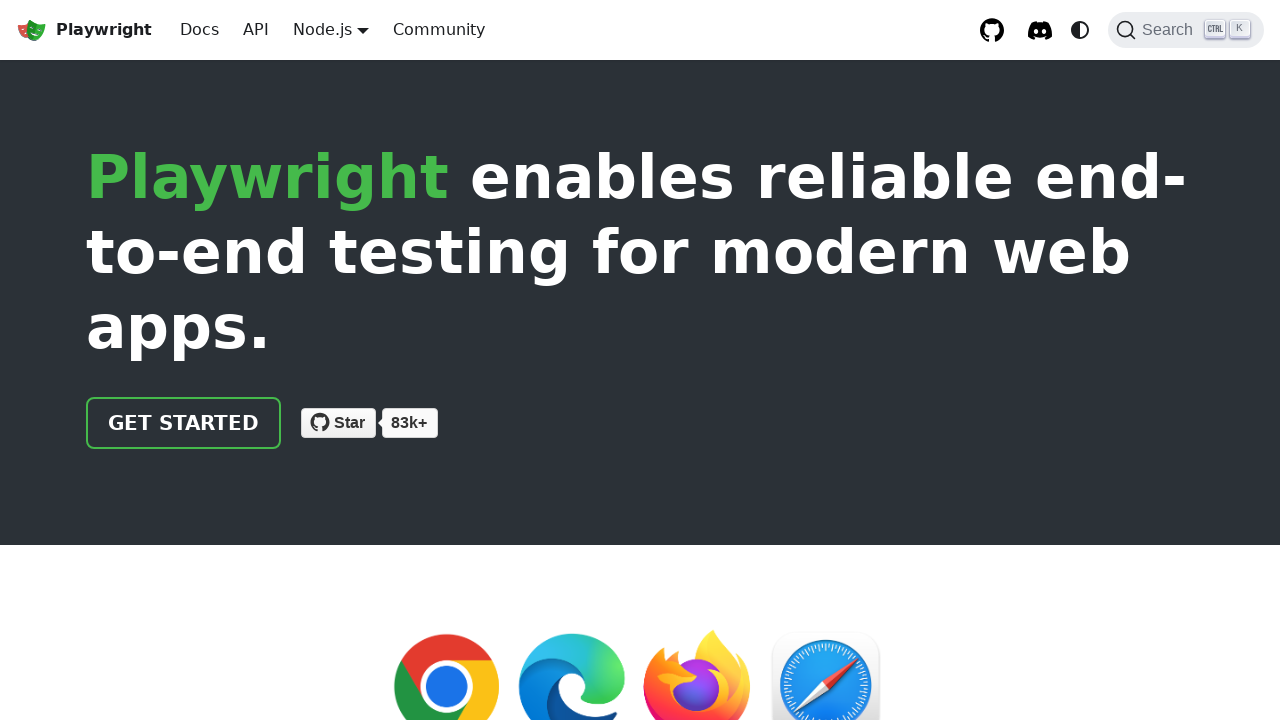